Tests the add/remove elements functionality by clicking the "Add Element" button, verifying a "Delete" button appears, clicking the delete button, and verifying it is removed from the page.

Starting URL: https://practice.cydeo.com/add_remove_elements/

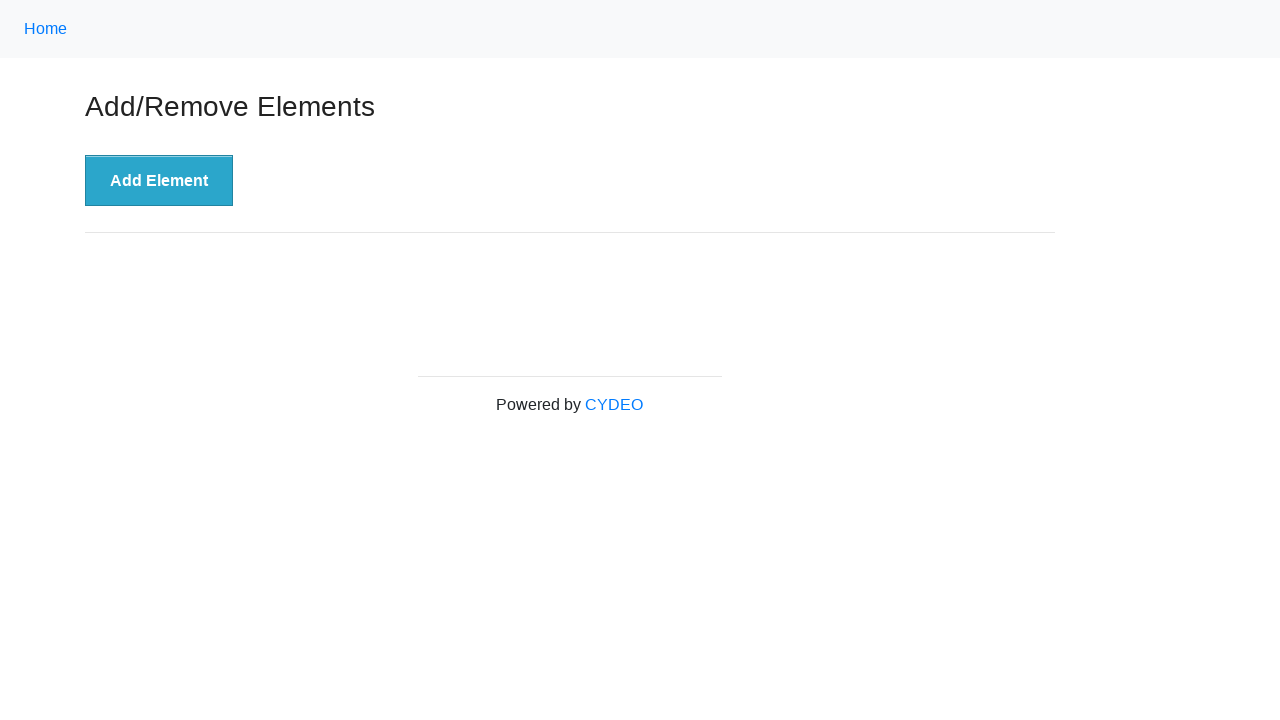

Clicked 'Add Element' button at (159, 181) on xpath=//button[text()='Add Element']
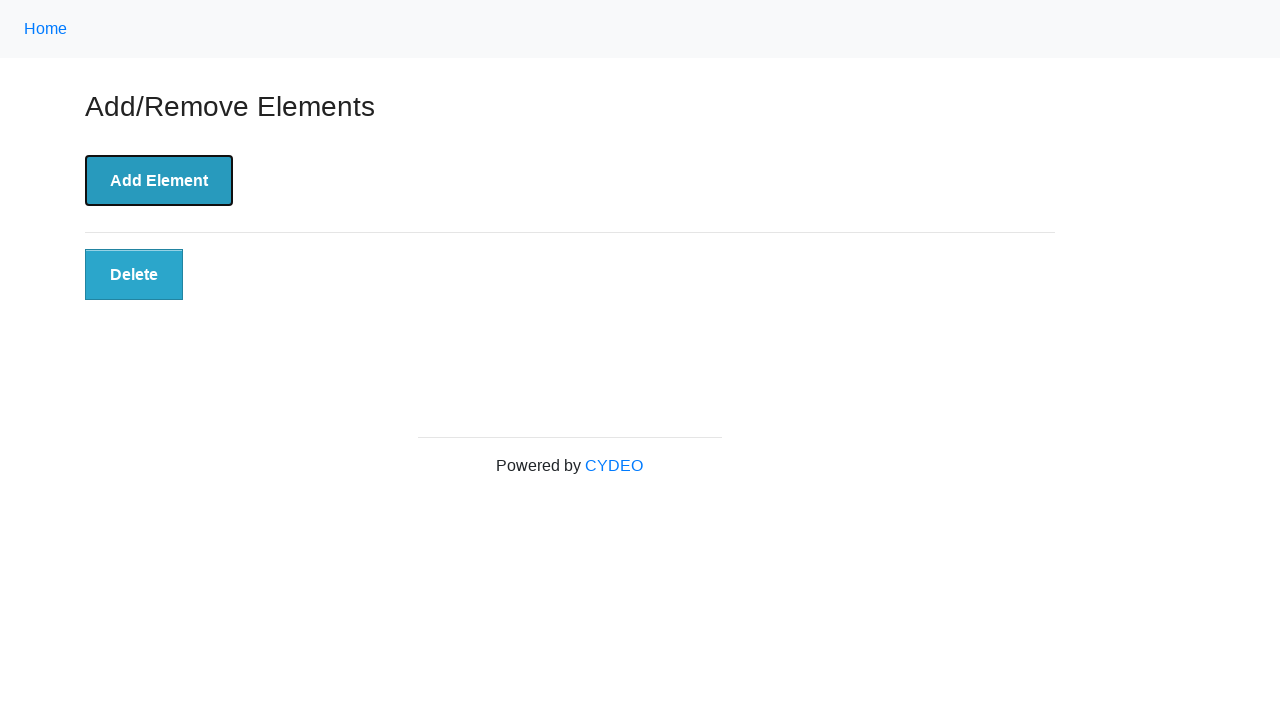

Delete button appeared and is visible
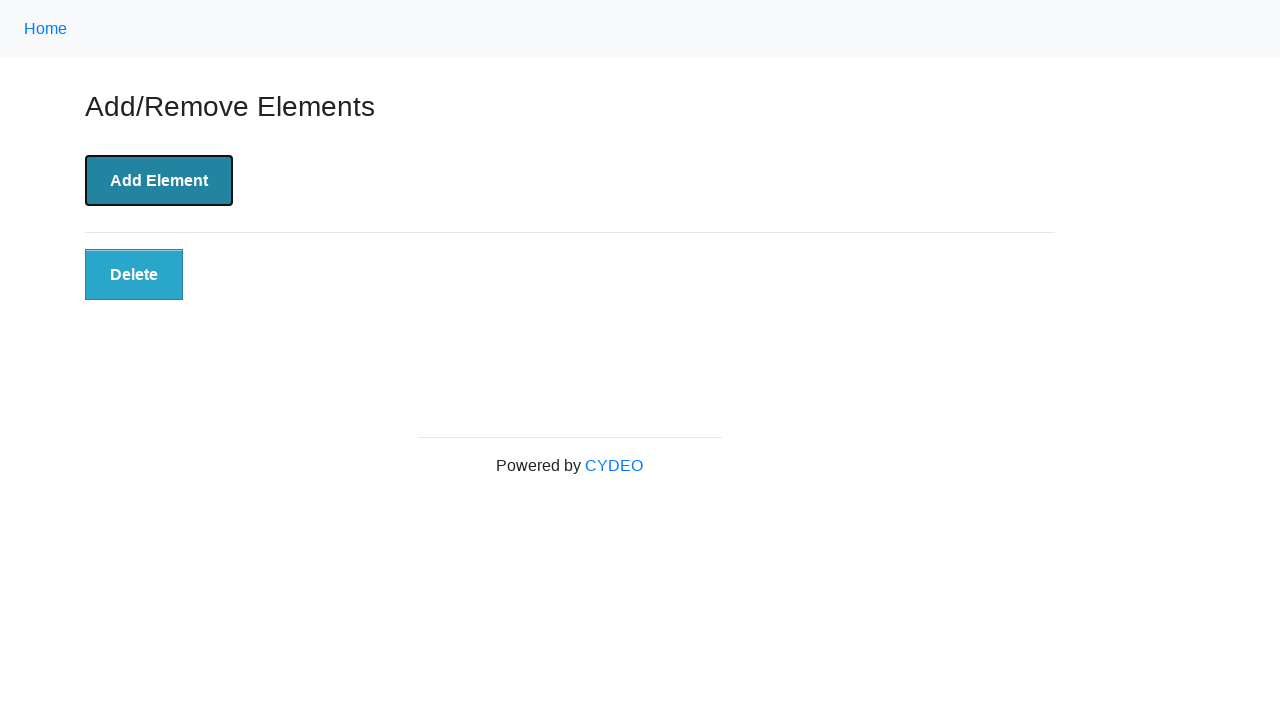

Clicked Delete button at (134, 275) on xpath=//button[@class='added-manually']
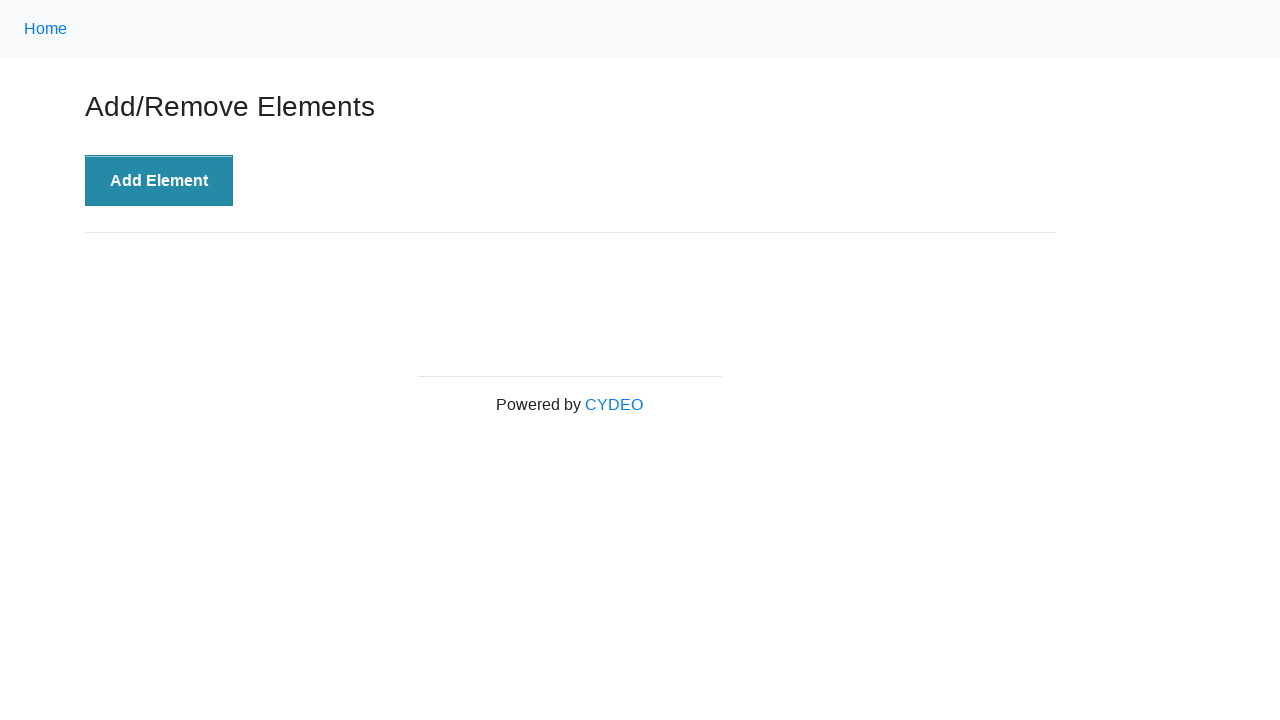

Delete button has been removed from the page
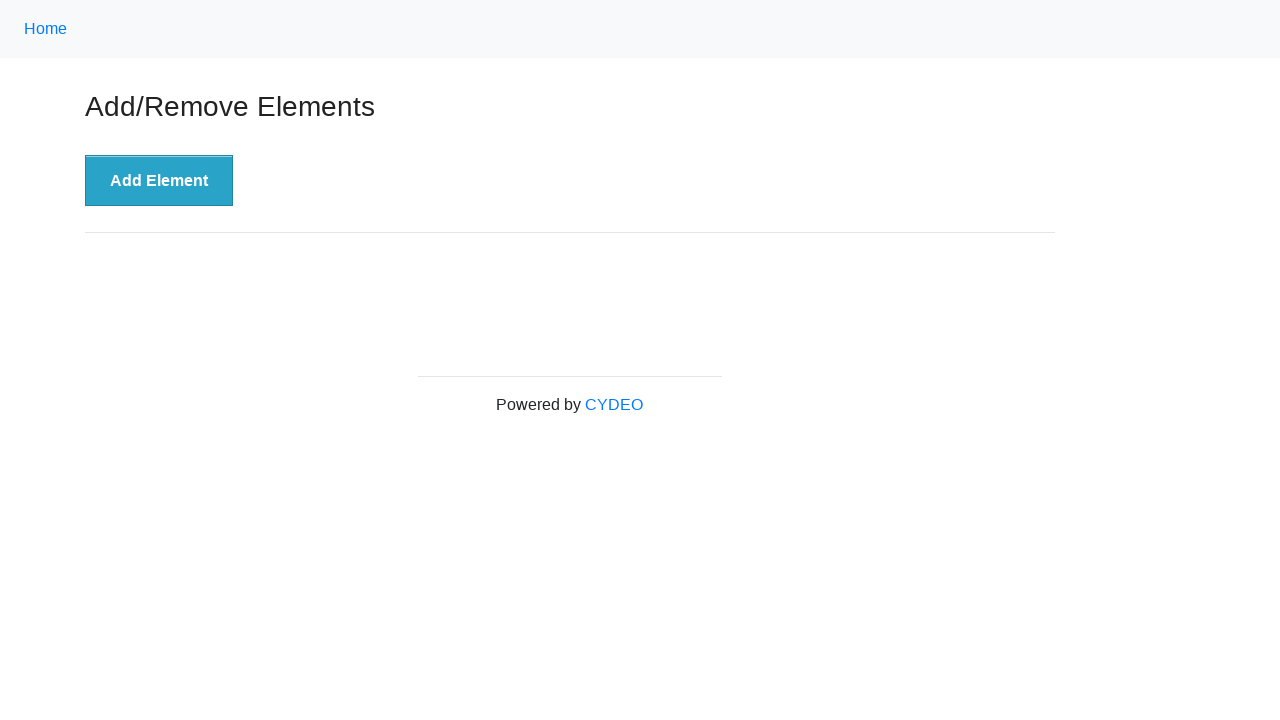

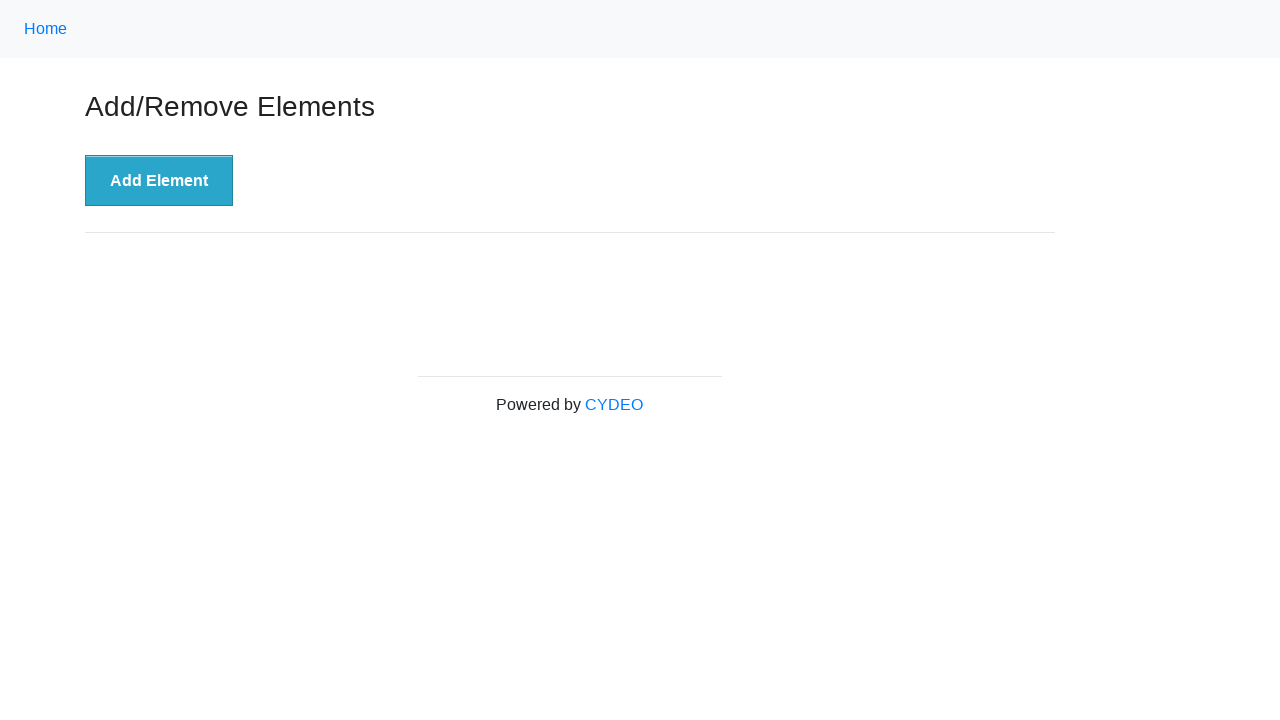